Tests login functionality with valid credentials and verifies successful login

Starting URL: http://the-internet.herokuapp.com/

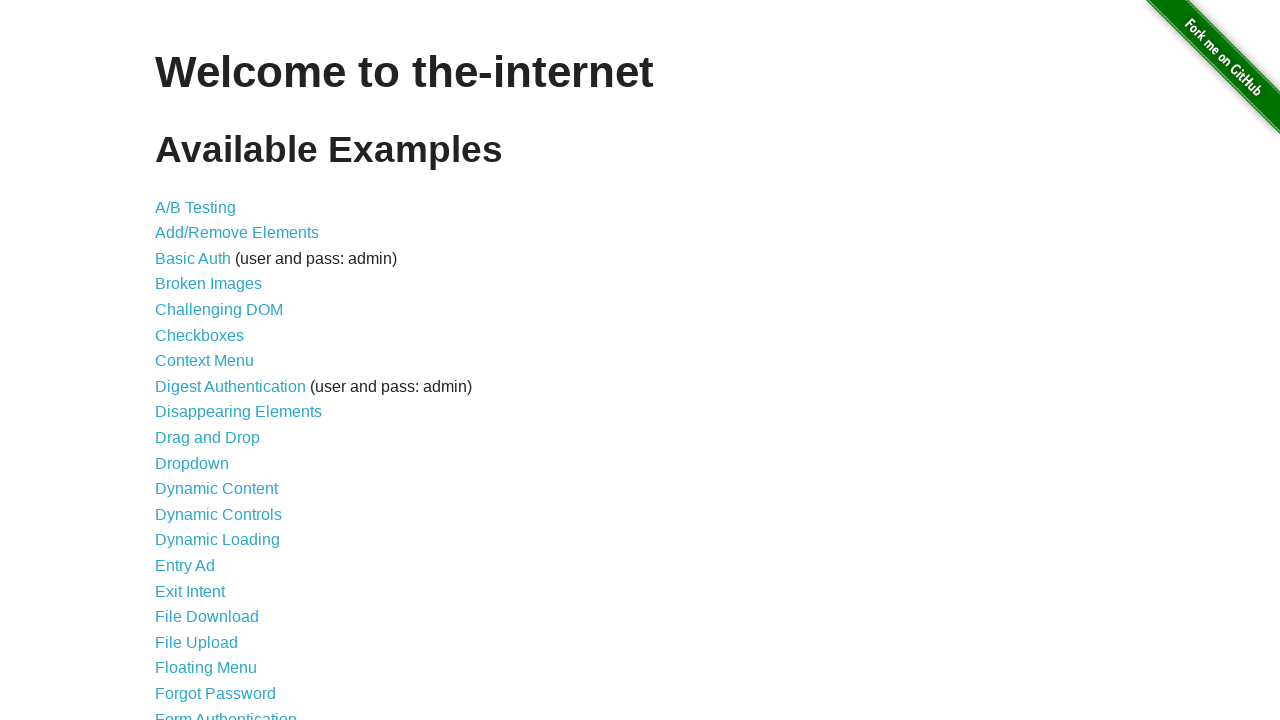

Navigated to the-internet.herokuapp.com homepage
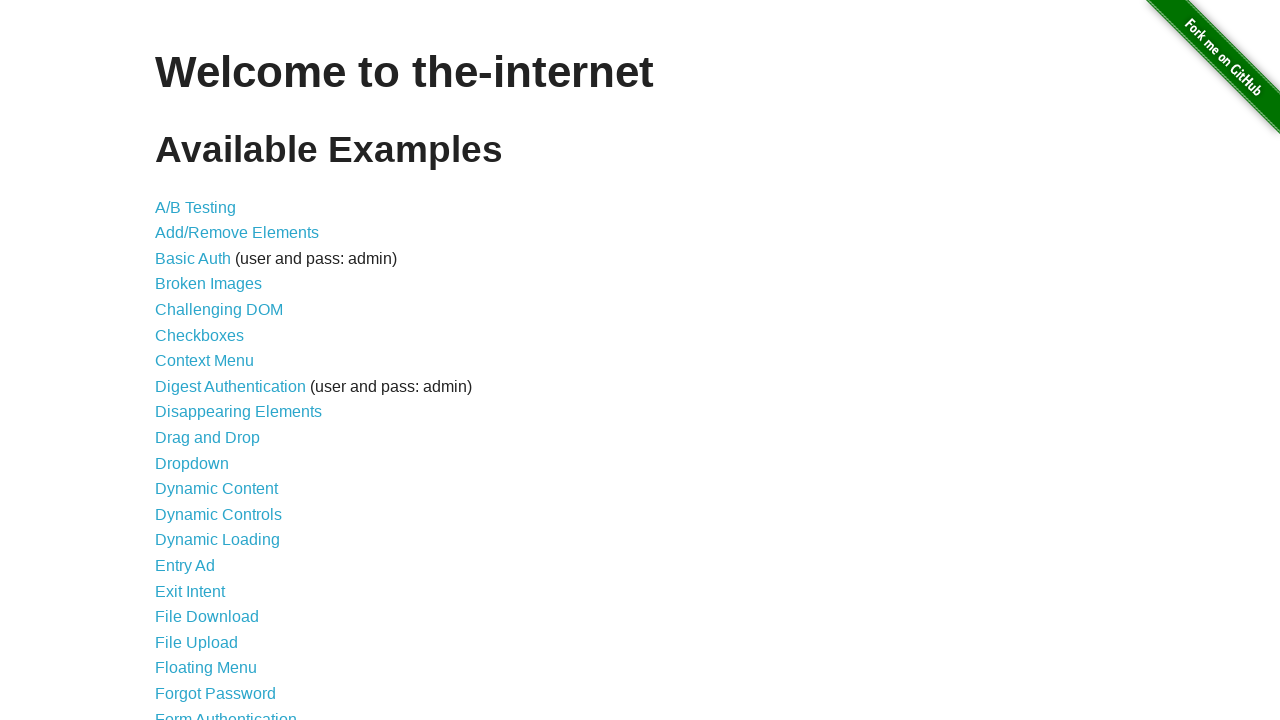

Clicked on Form Authentication link at (226, 712) on text=Form Authentication
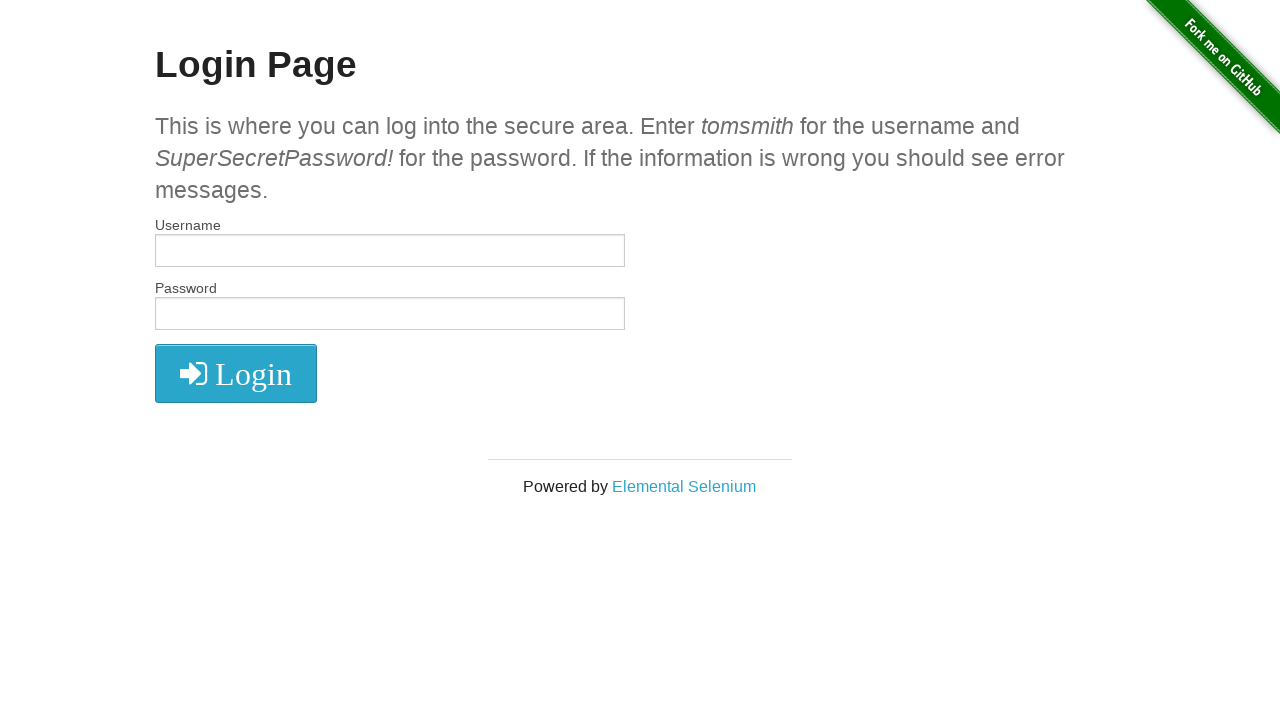

Filled username field with 'tomsmith' on input#username
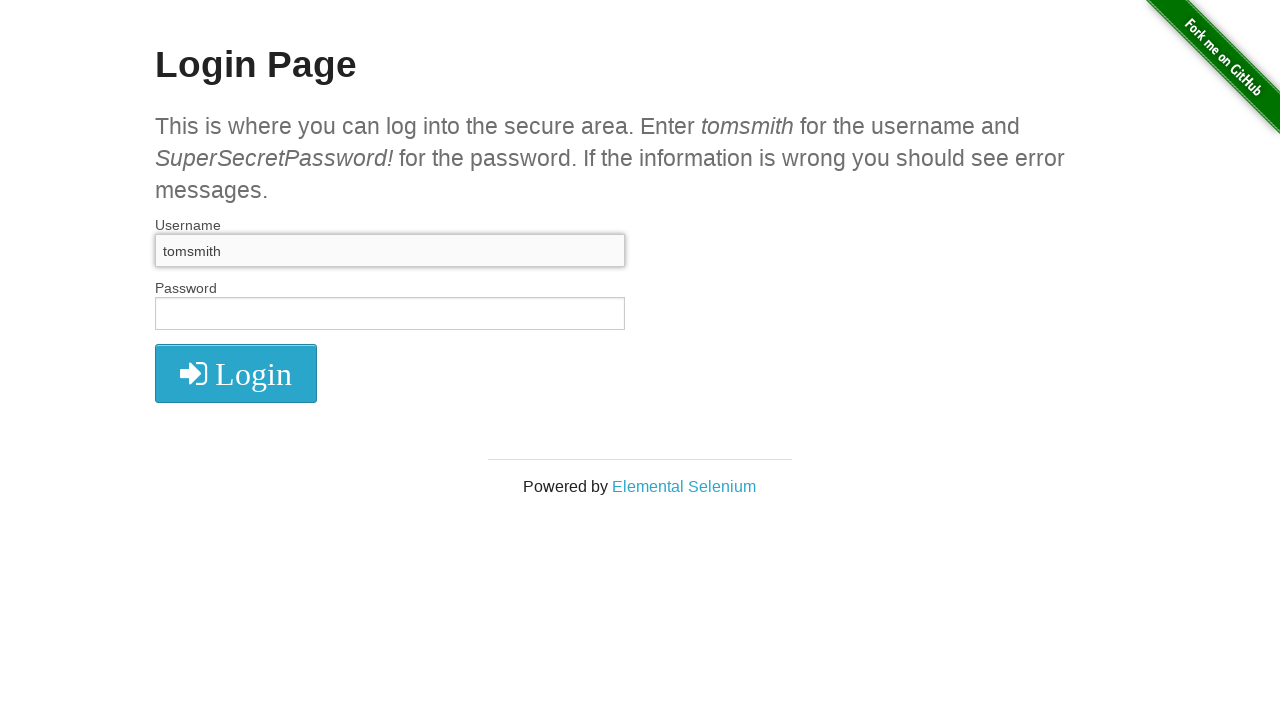

Filled password field with 'SuperSecretPassword!' on input#password
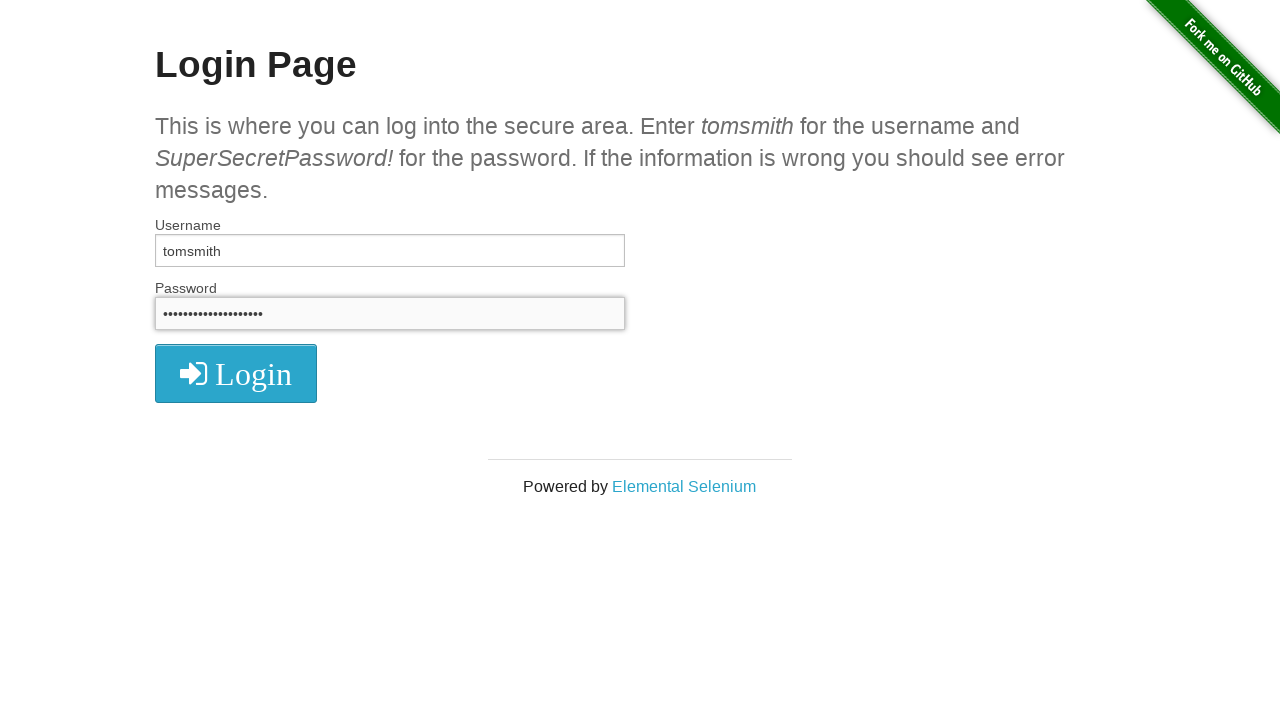

Clicked login button to submit credentials at (236, 374) on button[type='submit'] > i
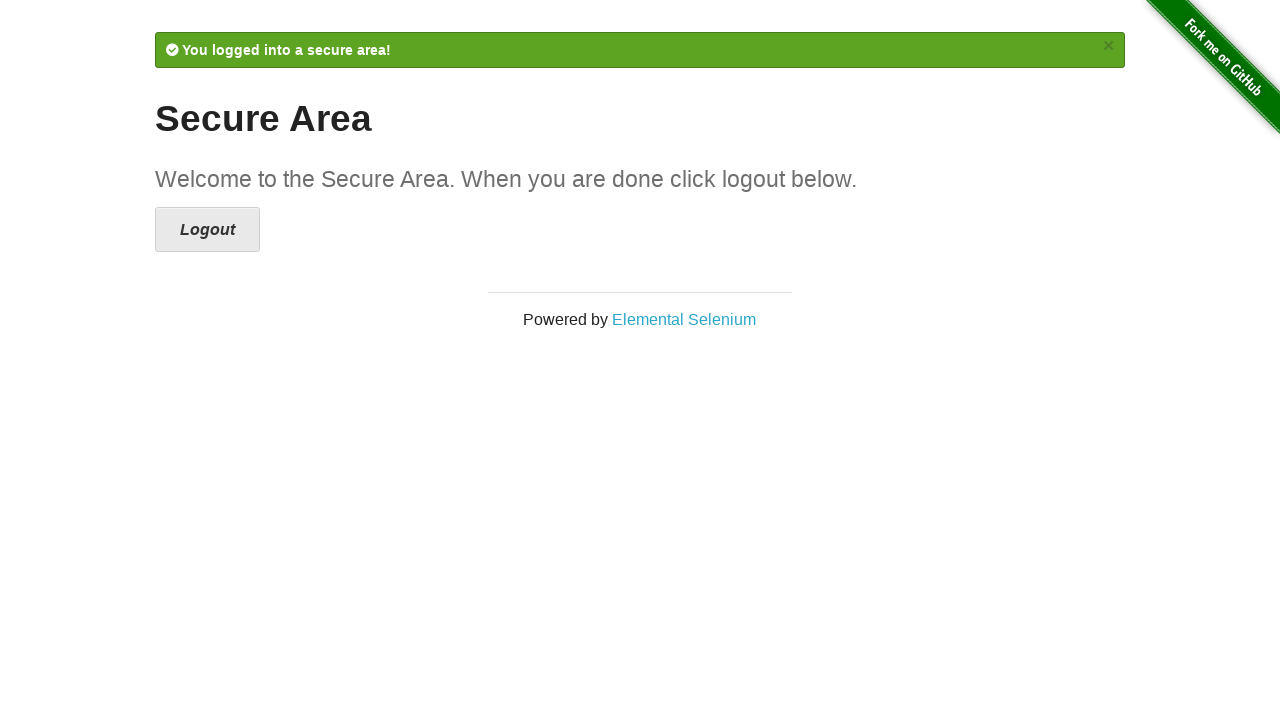

Located flash message element
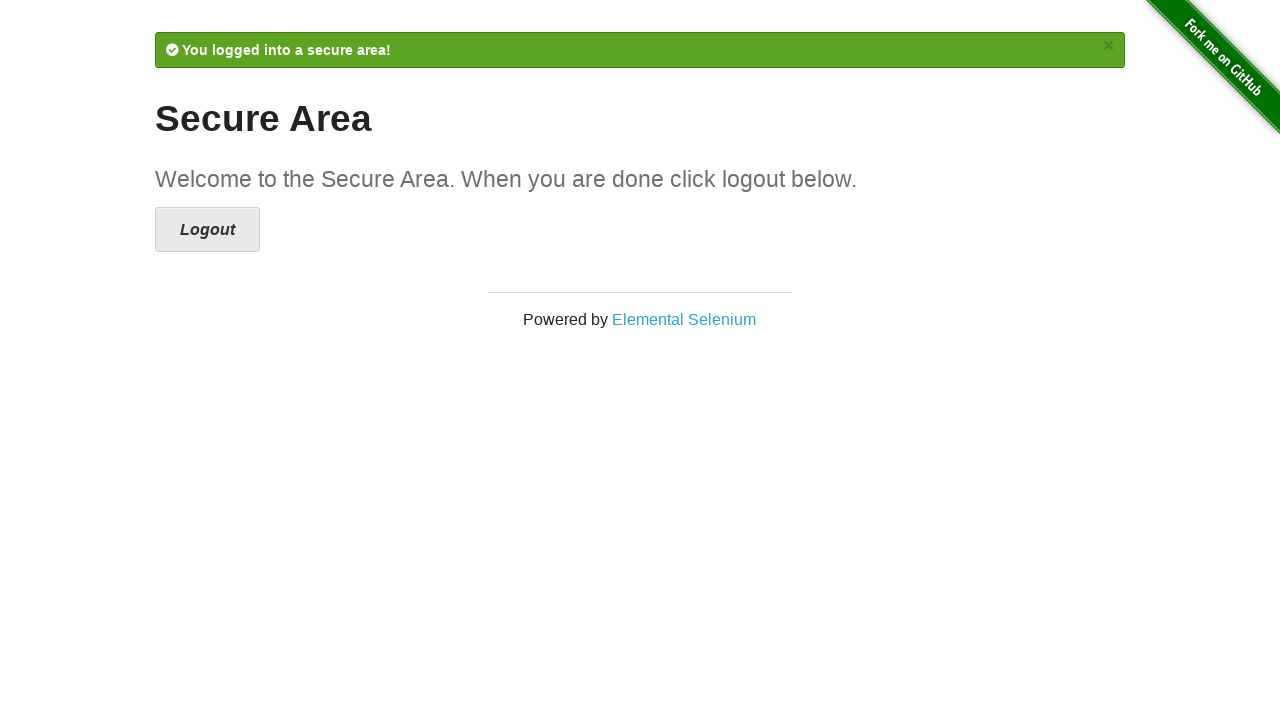

Verified 'logged' text present in flash message - login successful
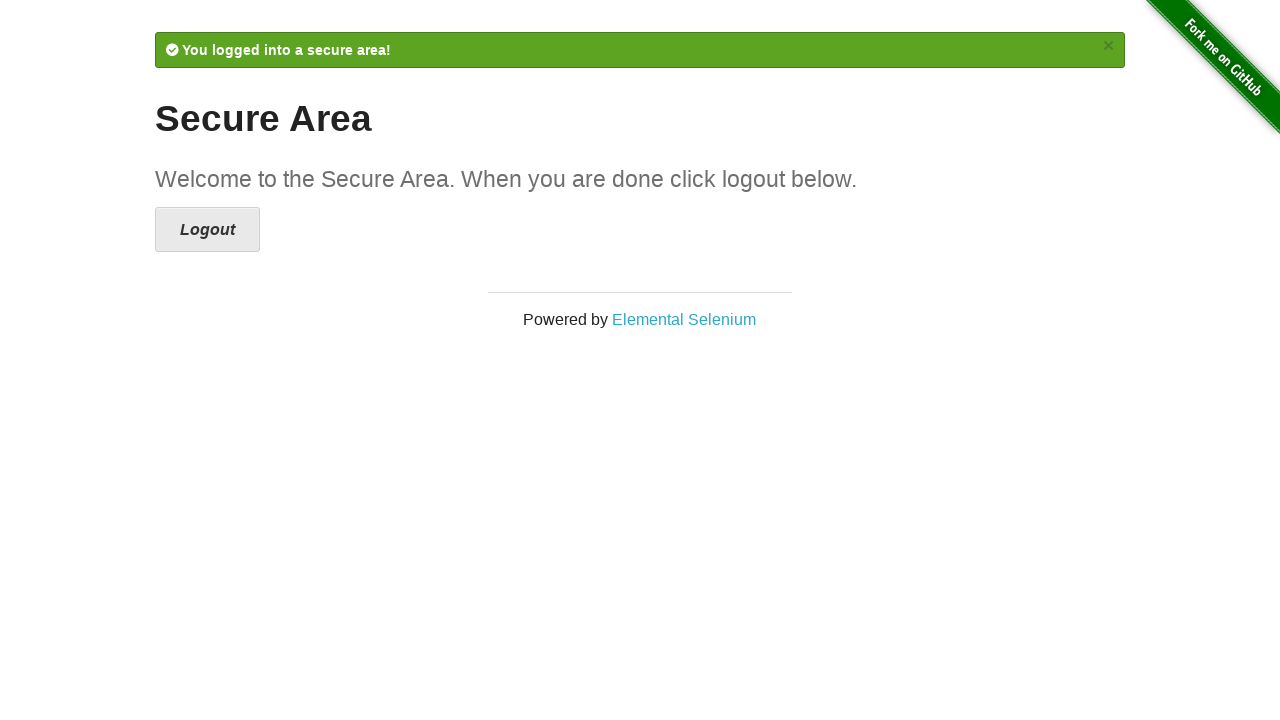

Verified example content div is visible after successful login
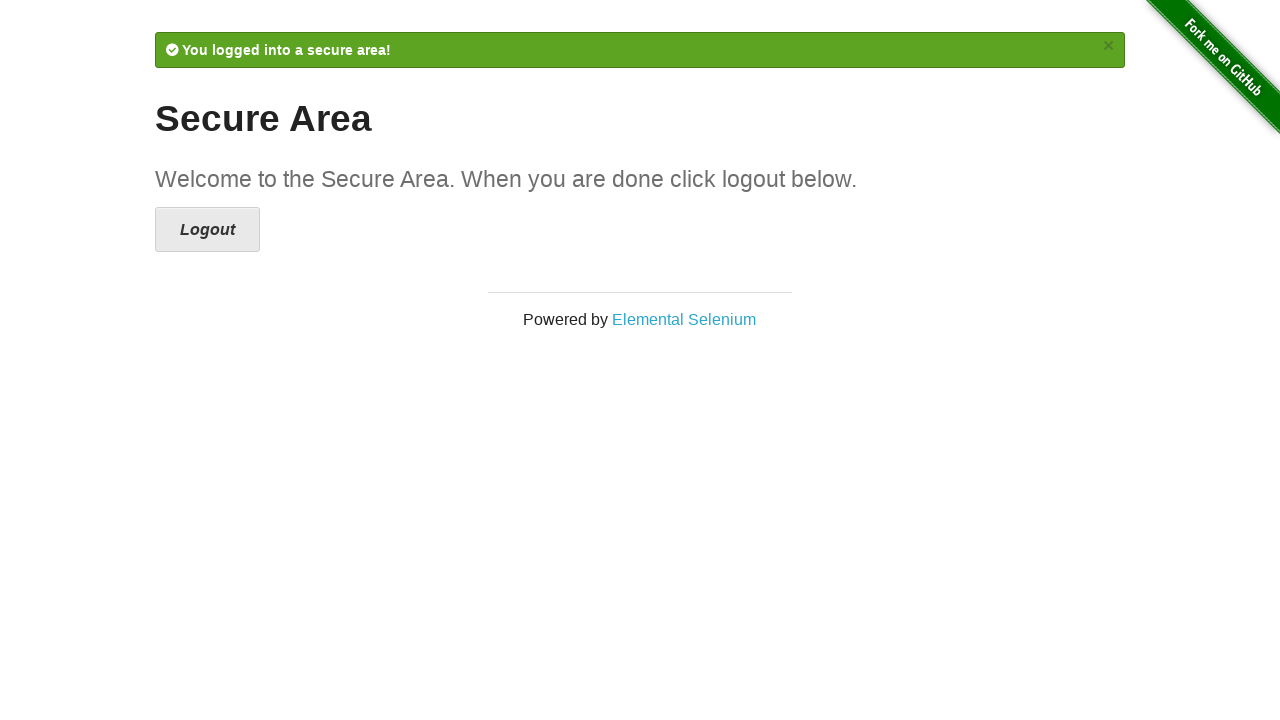

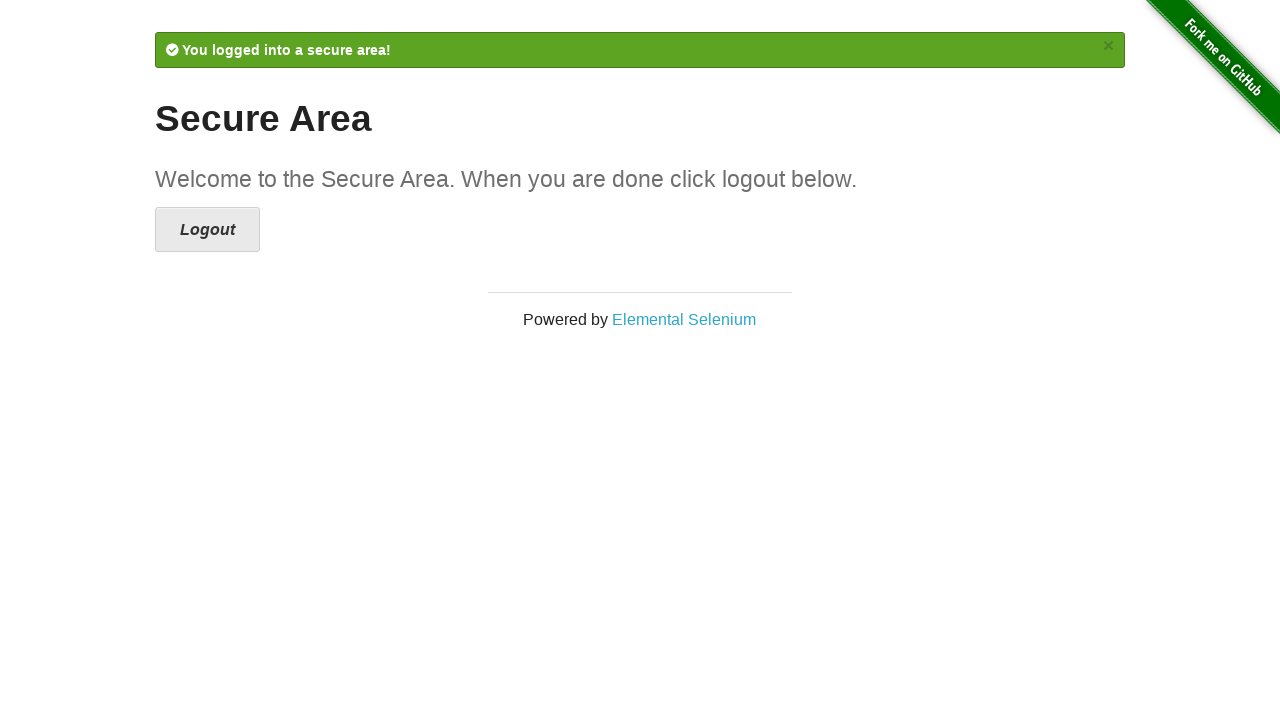